Tests e-commerce cart functionality by selecting a product and adding it to the cart, then verifying the product appears in the cart

Starting URL: https://bstackdemo.com/

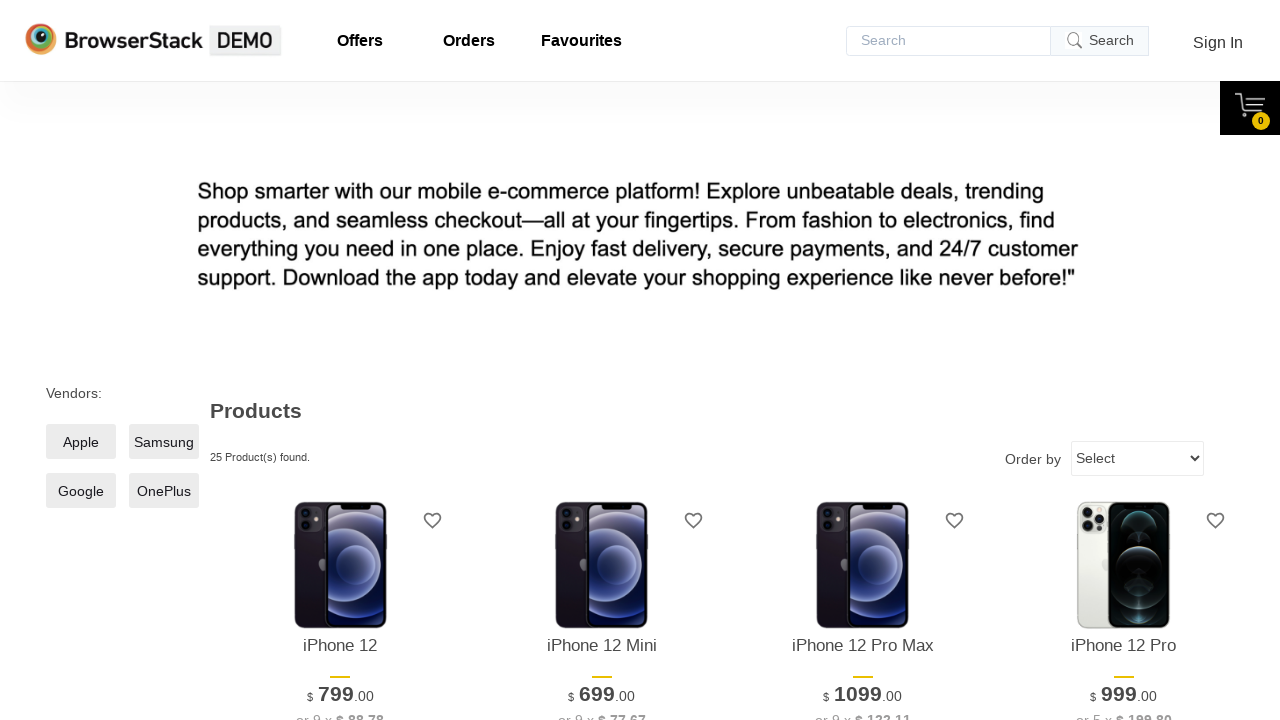

Waited for first product to be visible on page
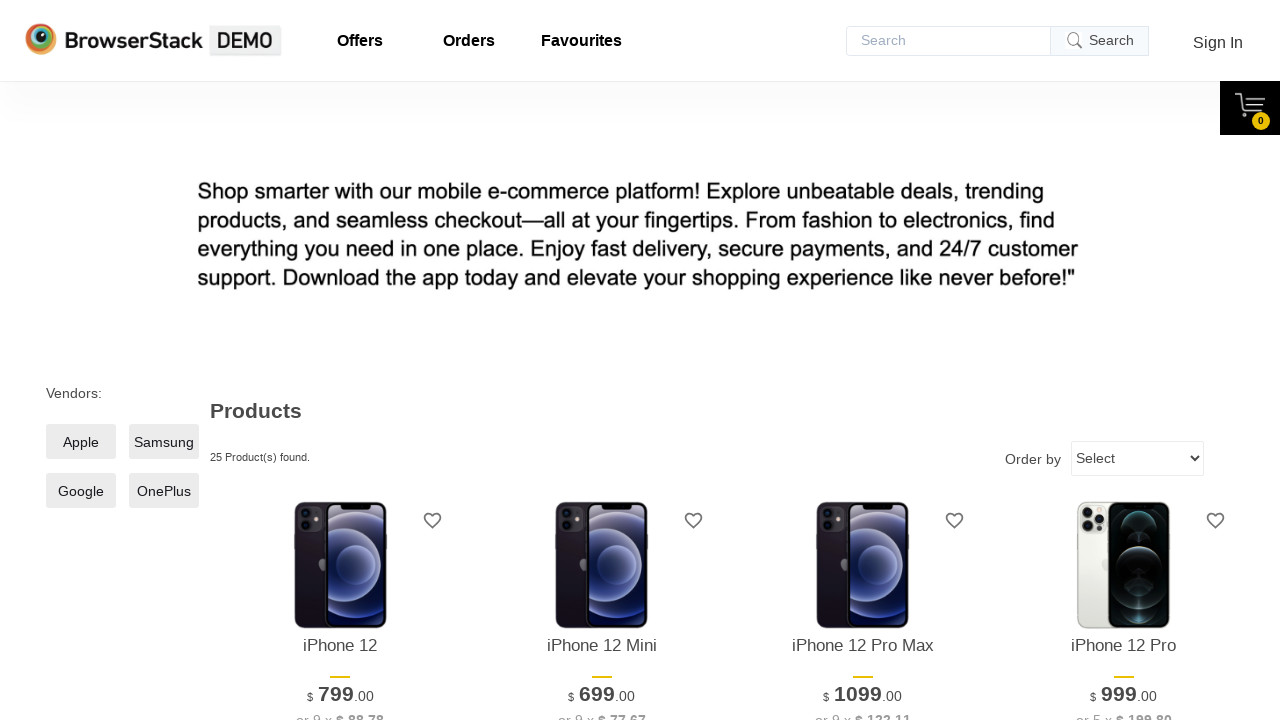

Retrieved product name from product listing
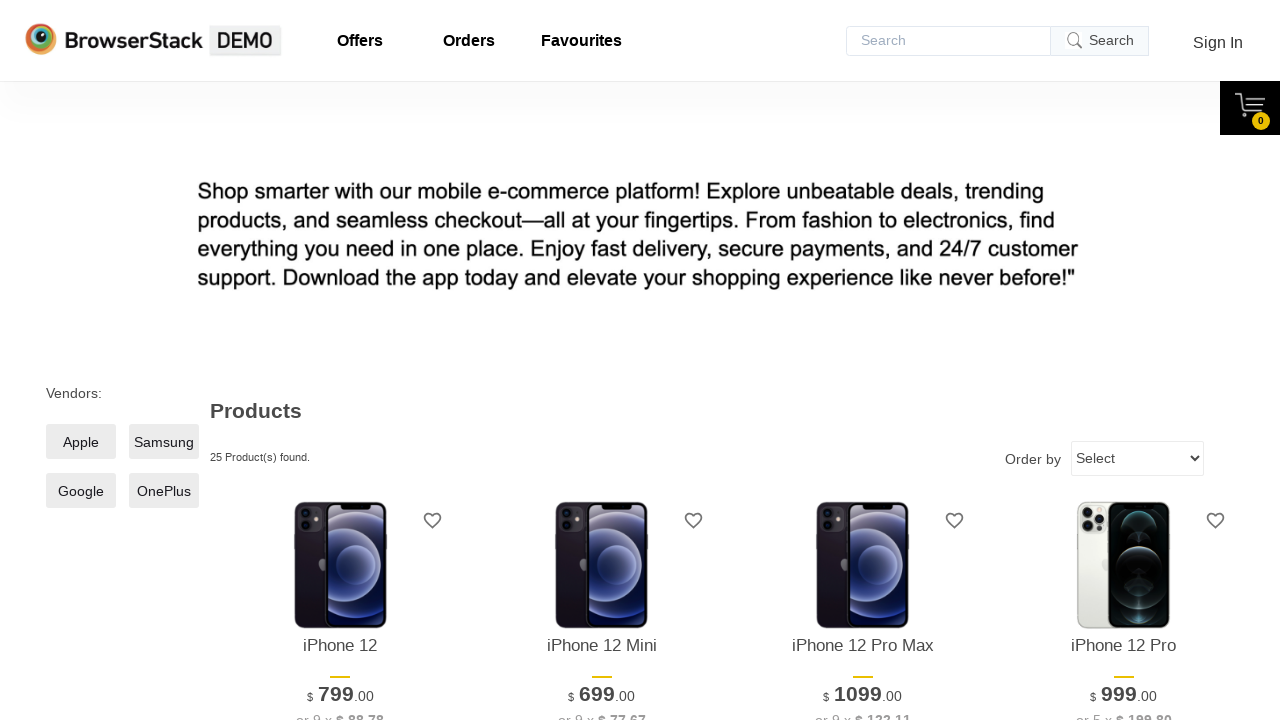

Clicked 'Add to Cart' button for first product at (340, 361) on xpath=//*[@id='1']/div[4]
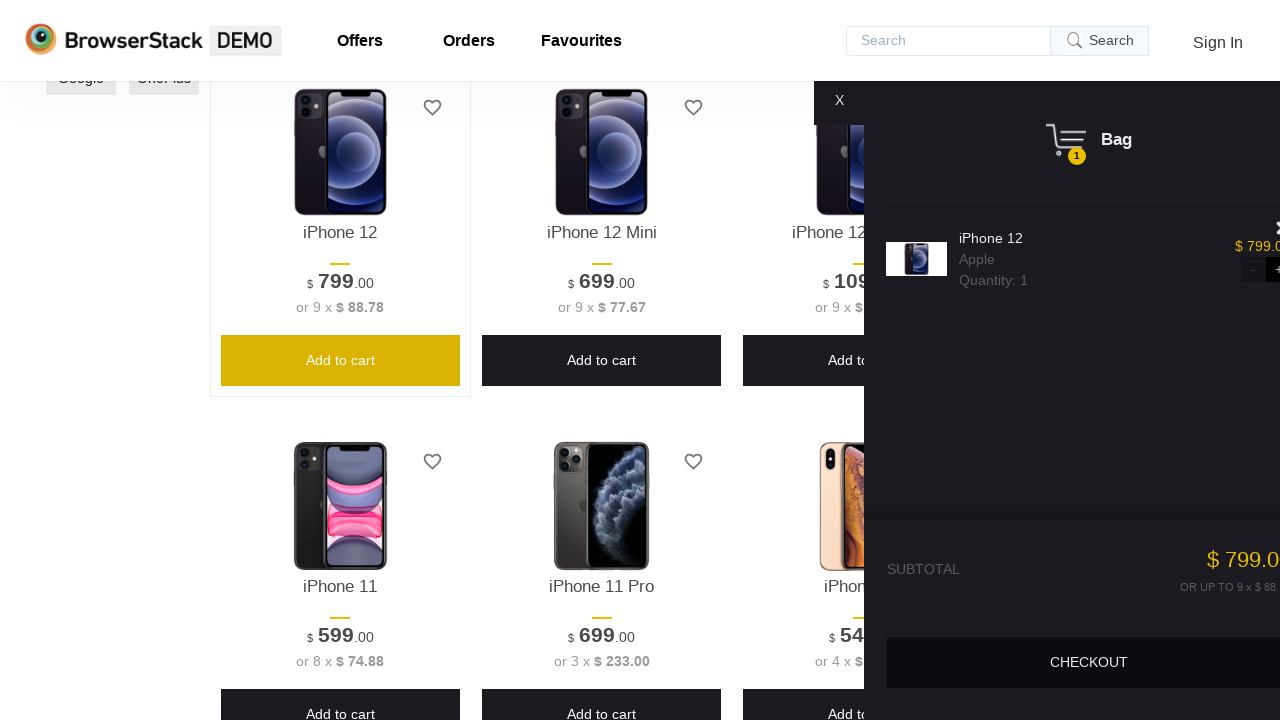

Waited for cart pane to appear
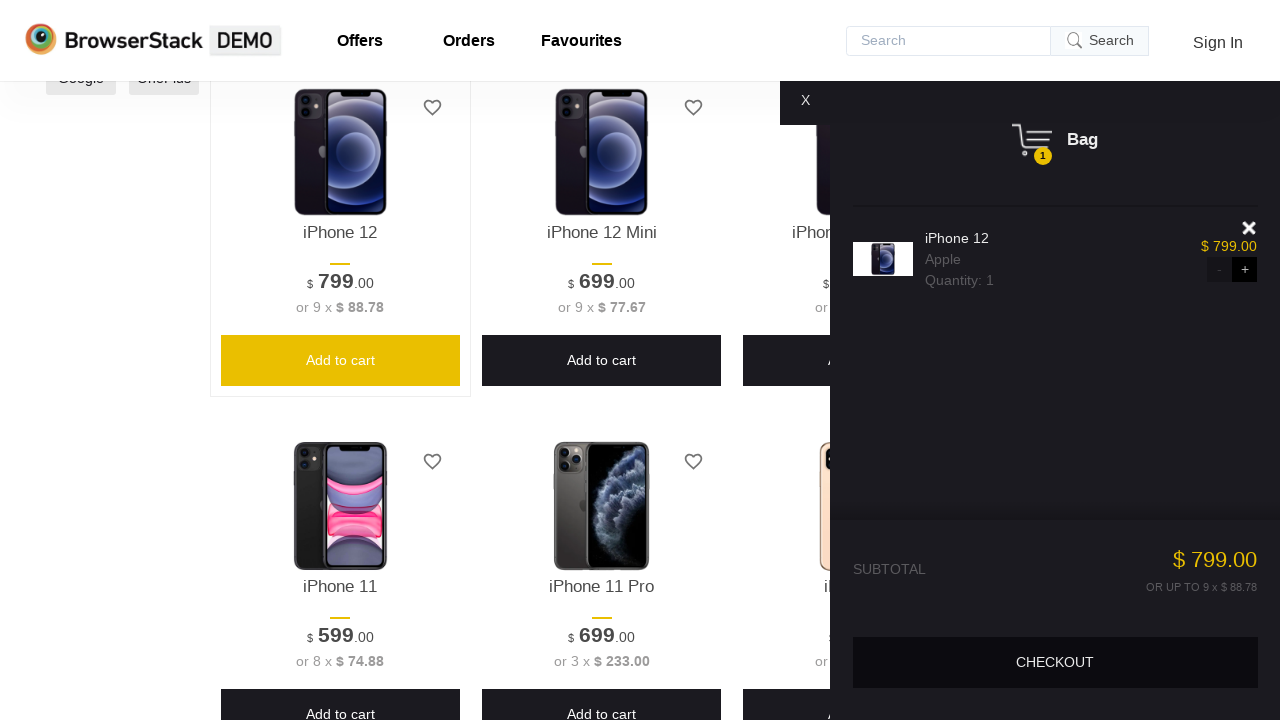

Retrieved product name from shopping cart
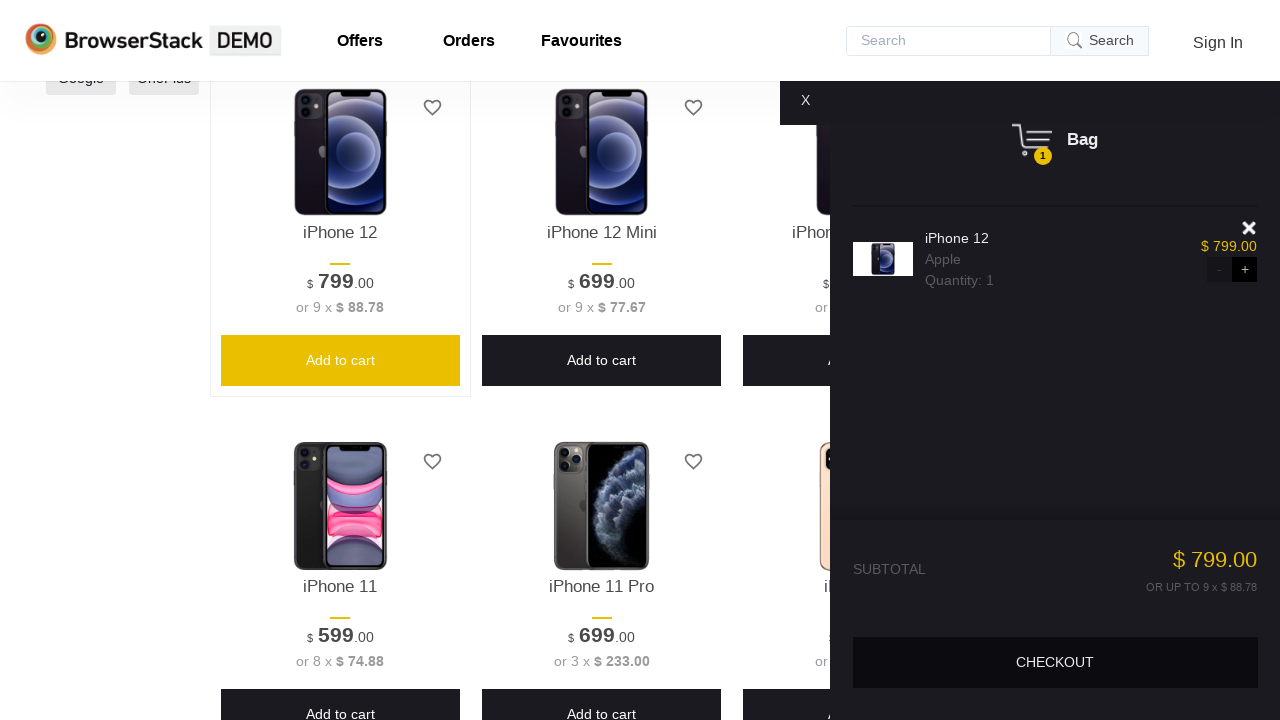

Verified product in cart matches product that was added
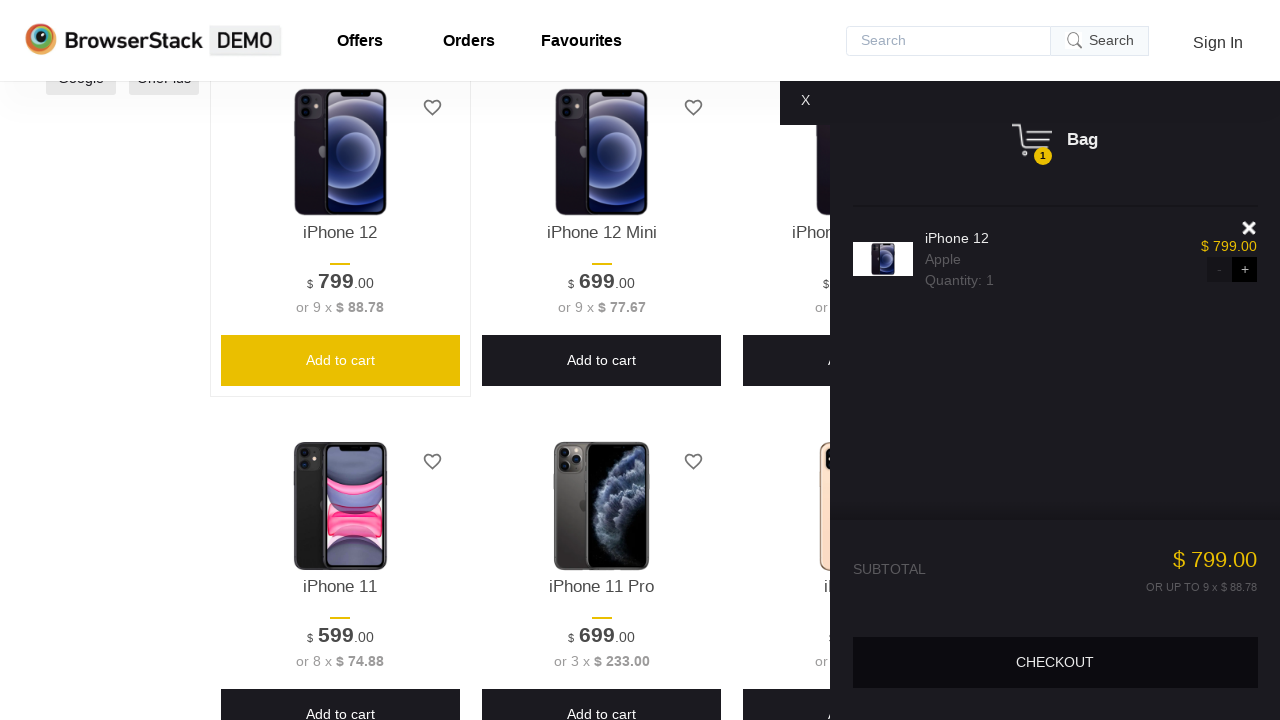

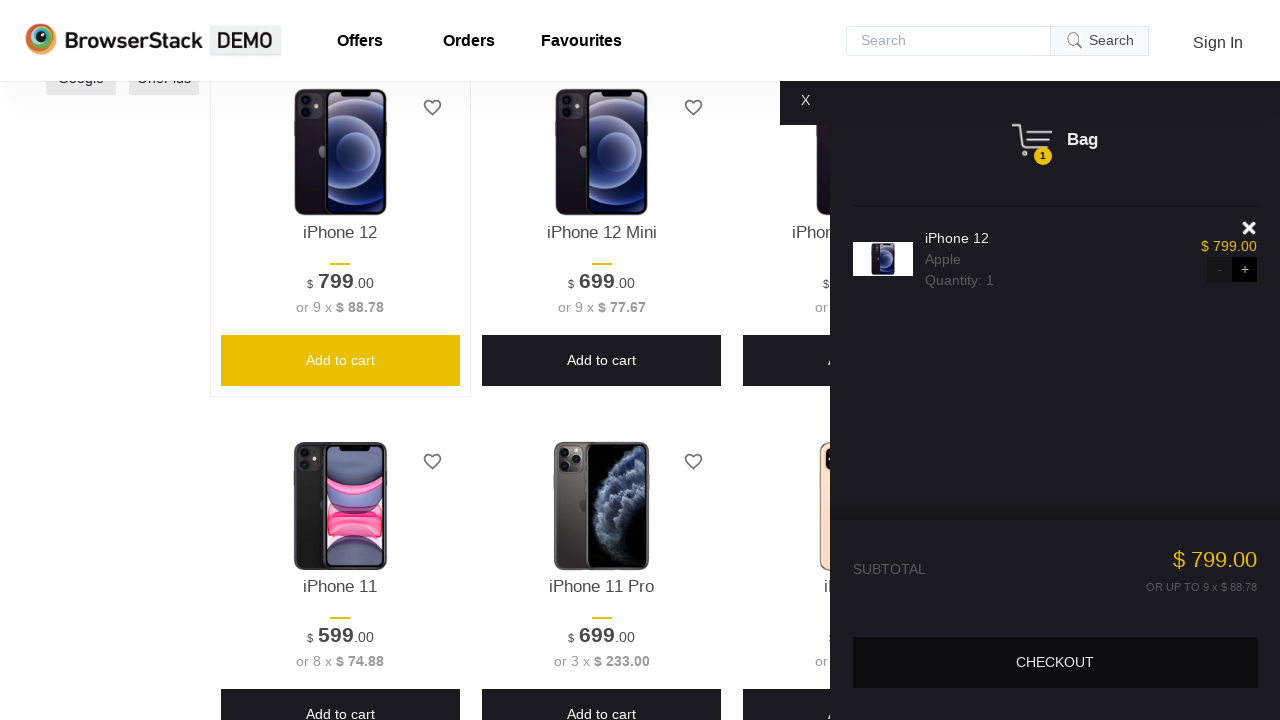